Navigates to a practice page and interacts with a table to verify its contents, extracting data from table rows and validating the number of attendees from Chennai and the types of roles present

Starting URL: https://rahulshettyacademy.com/AutomationPractice/

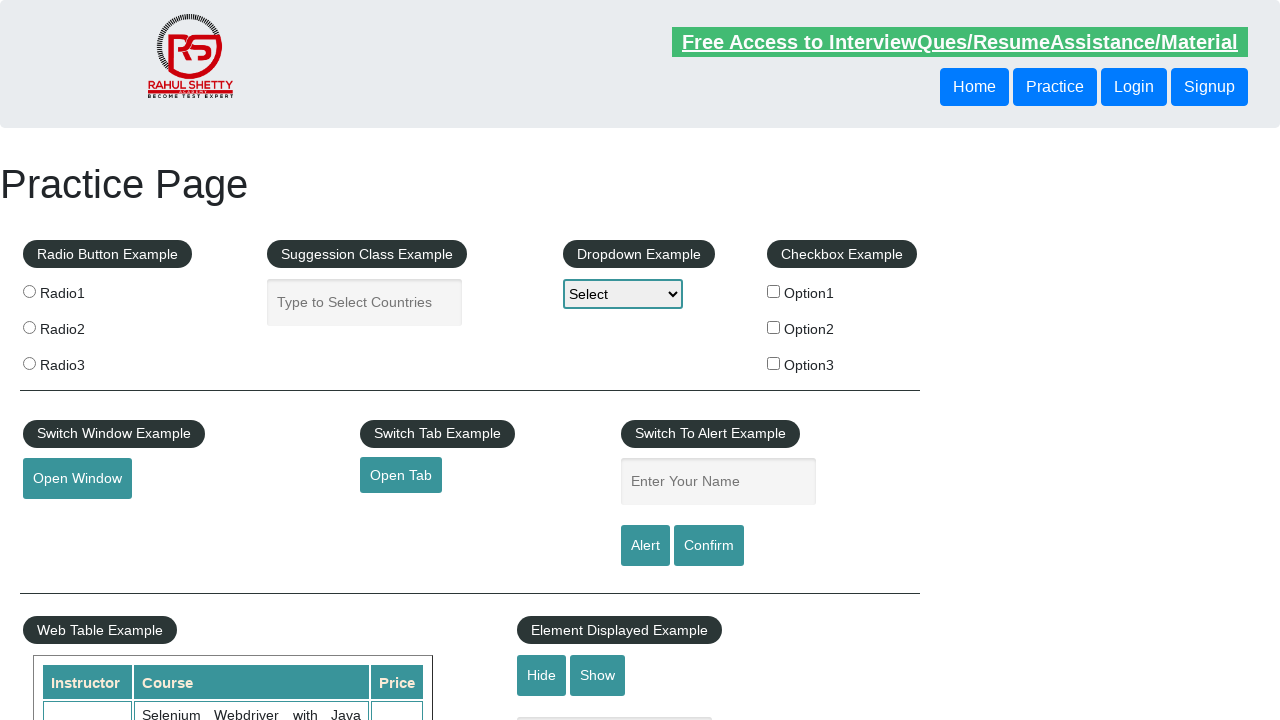

Waited for table to load at selector '.tableFixHead #product'
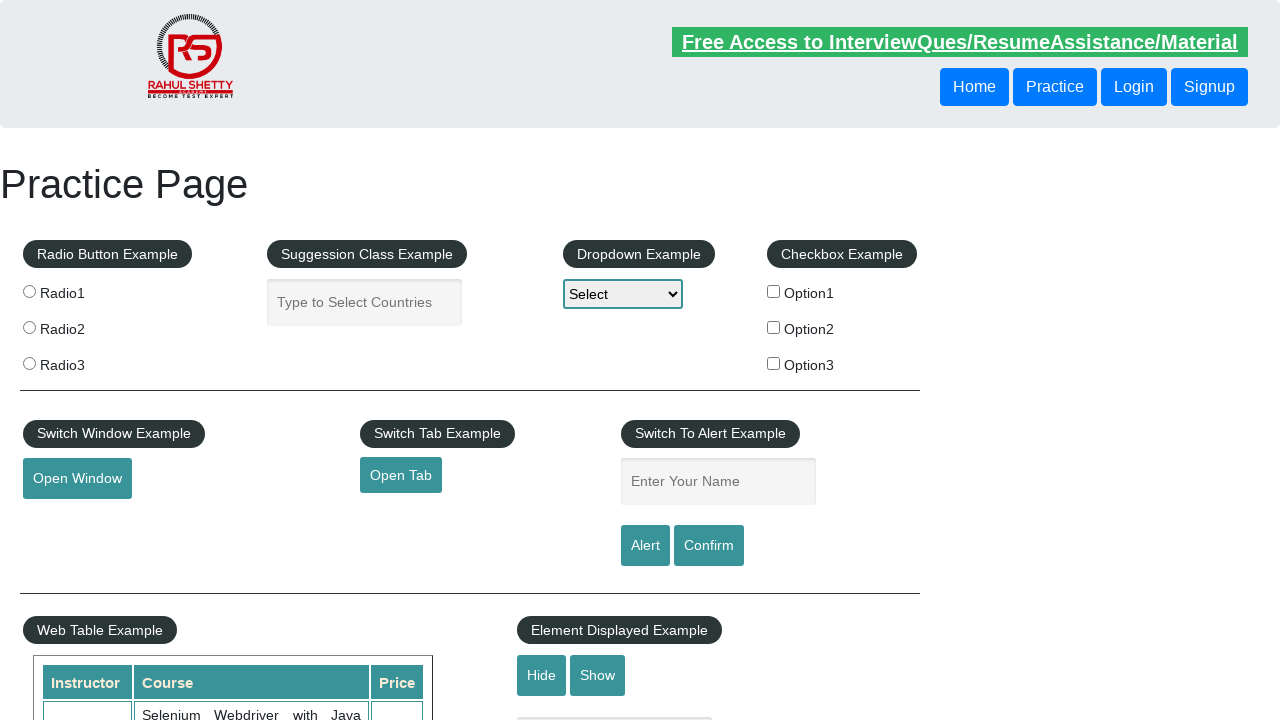

Located table element '.tableFixHead #product'
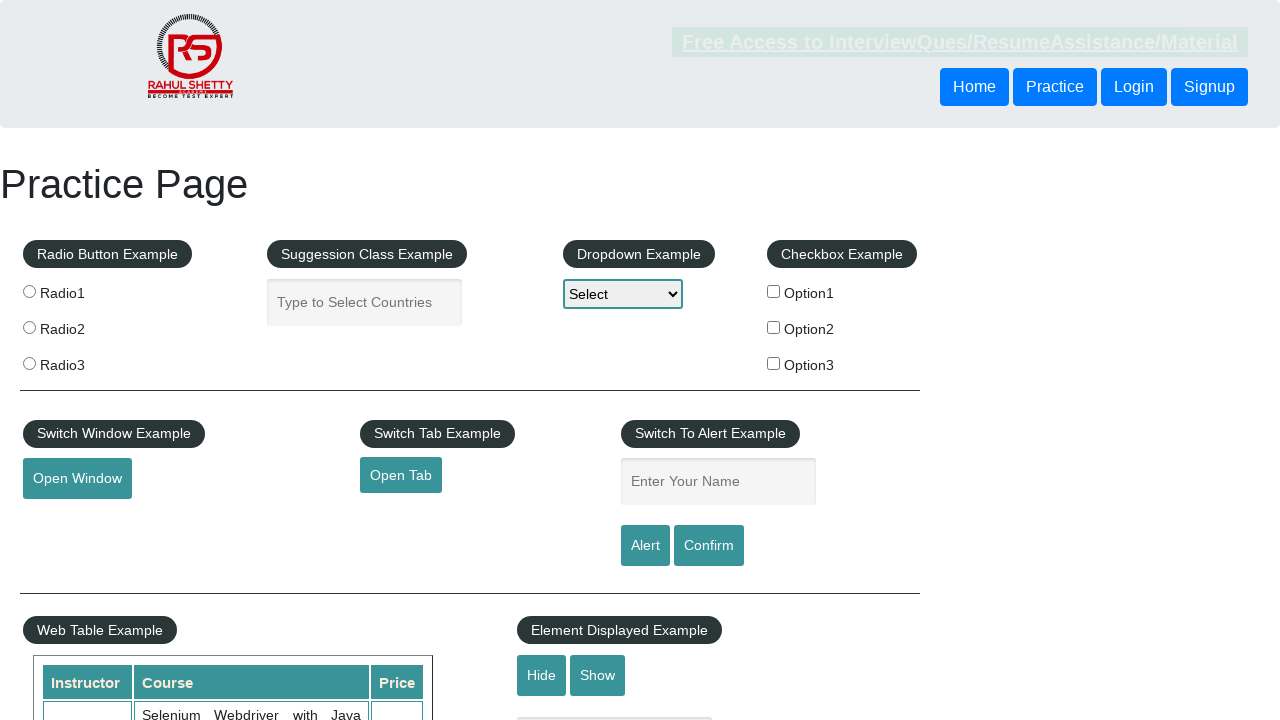

Retrieved all table rows
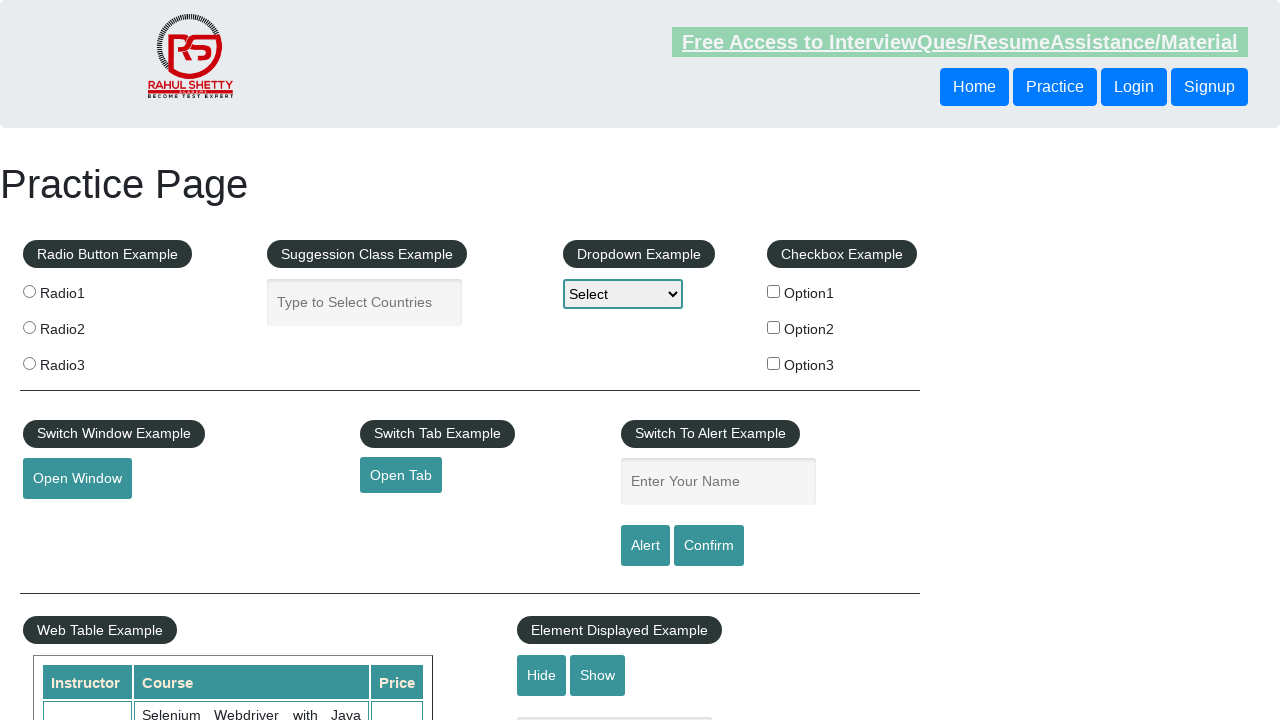

Table contains 10 rows (including header)
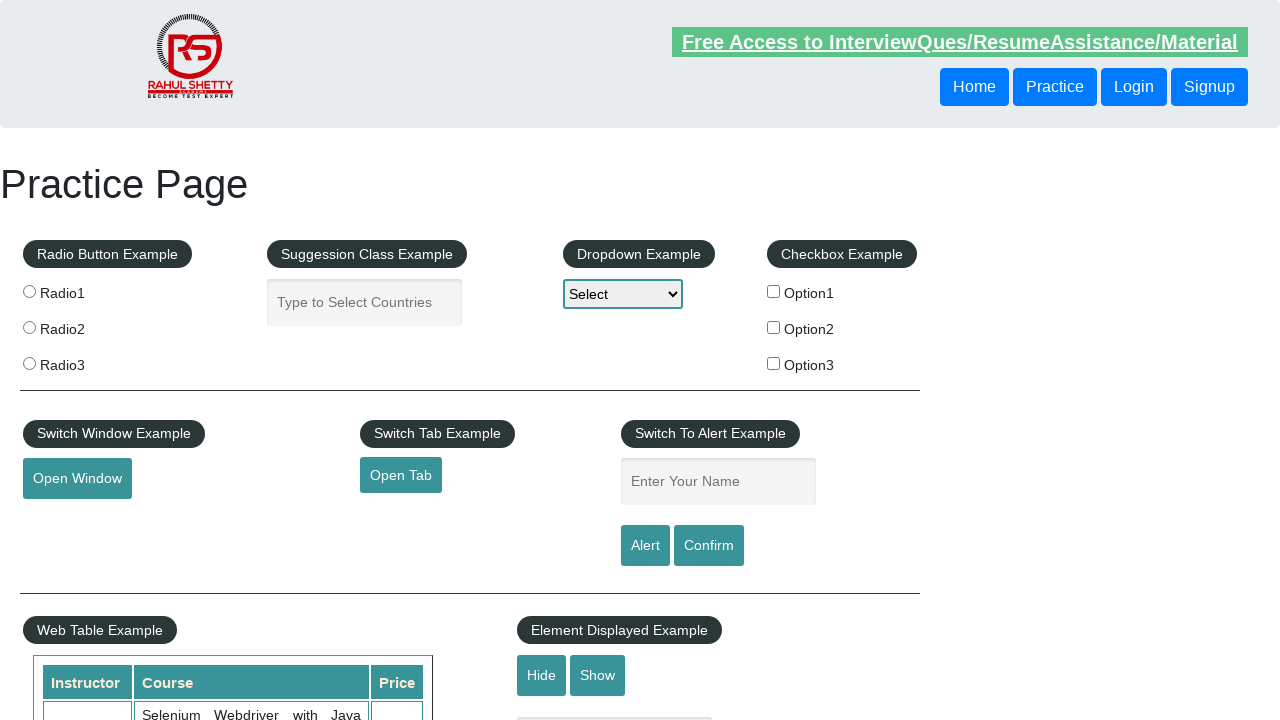

Extracted row 1: Alex (Engineer) from Chennai, Amount: 28
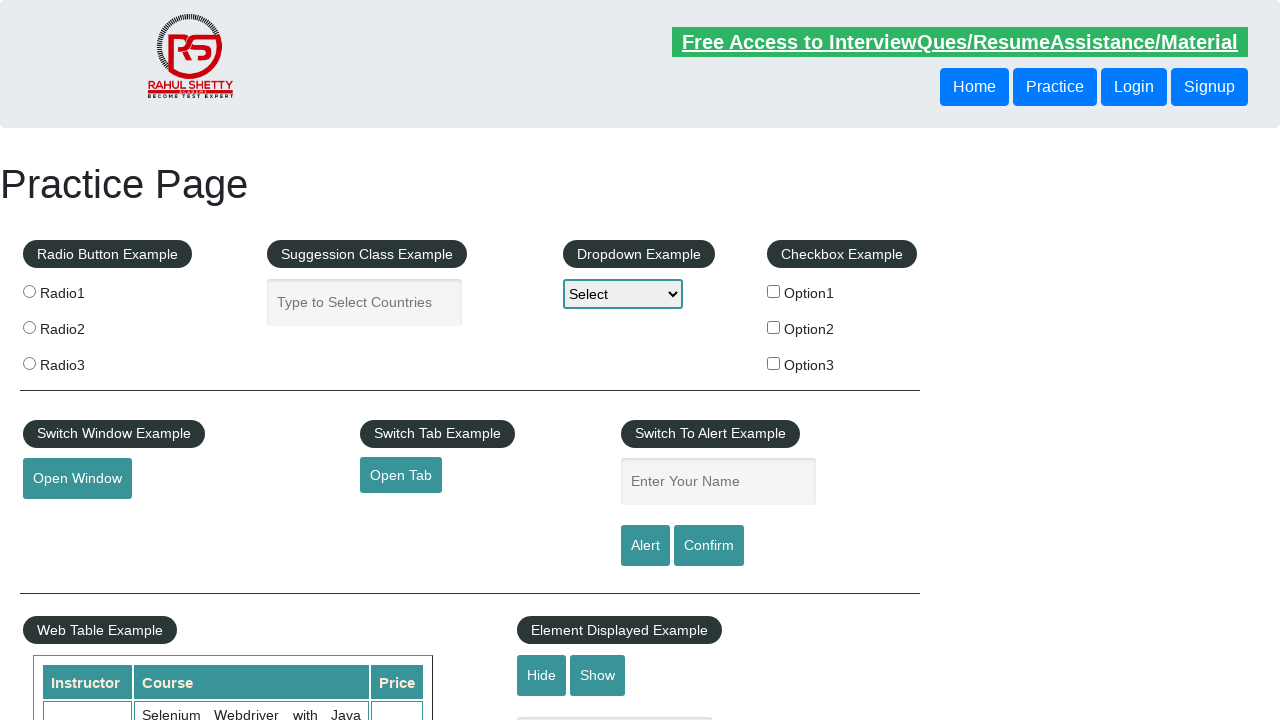

Extracted row 2: Ben (Mechanic) from Bengaluru, Amount: 23
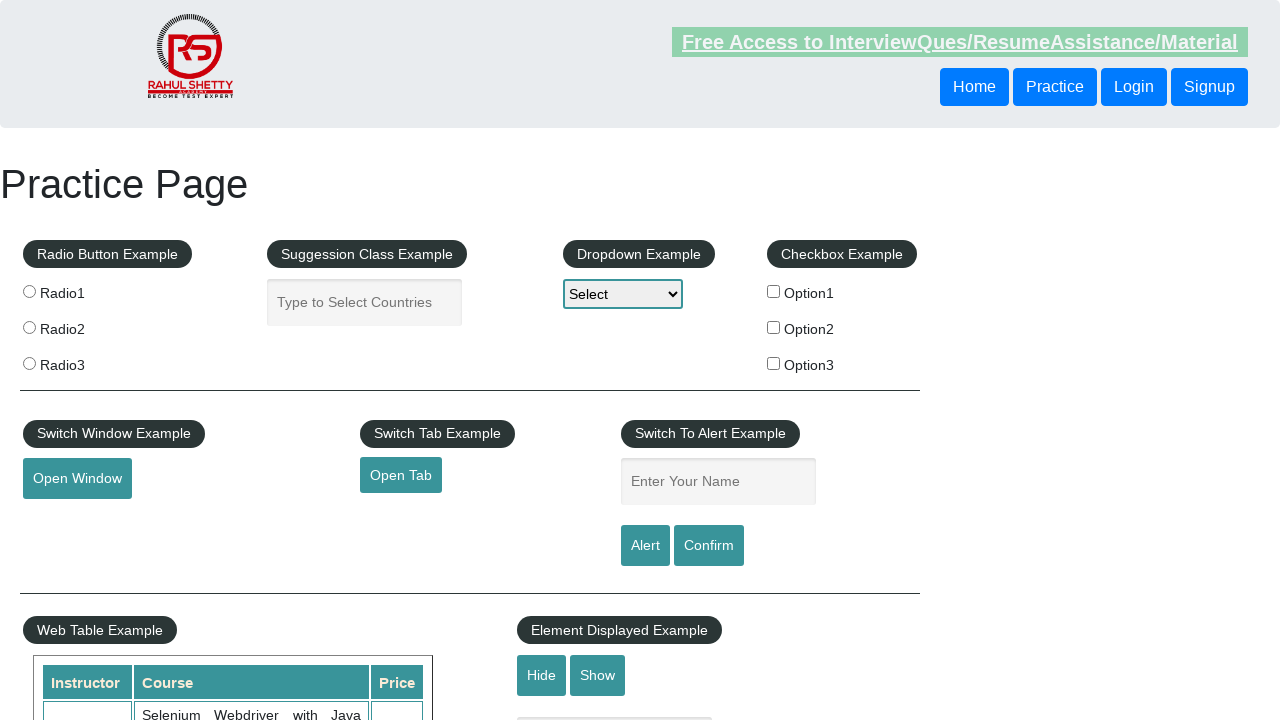

Extracted row 3: Dwayne (Manager) from Kolkata, Amount: 48
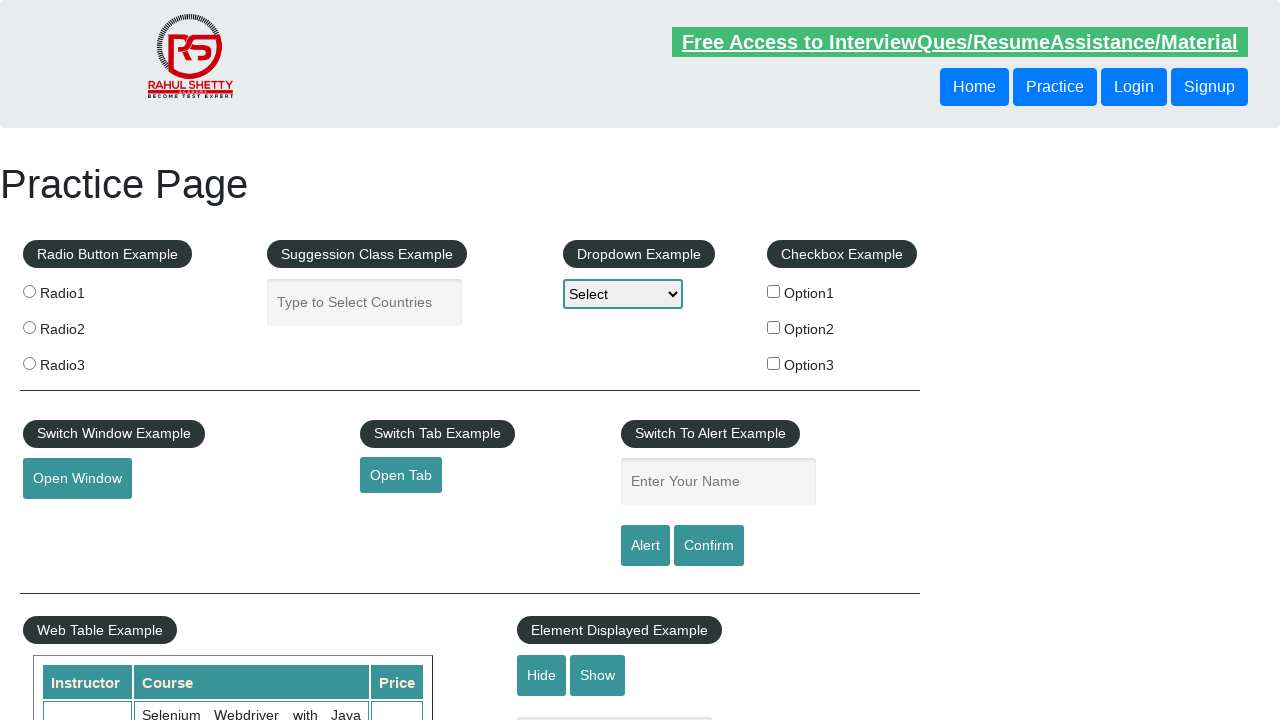

Extracted row 4: Ivory (Receptionist) from Chennai, Amount: 18
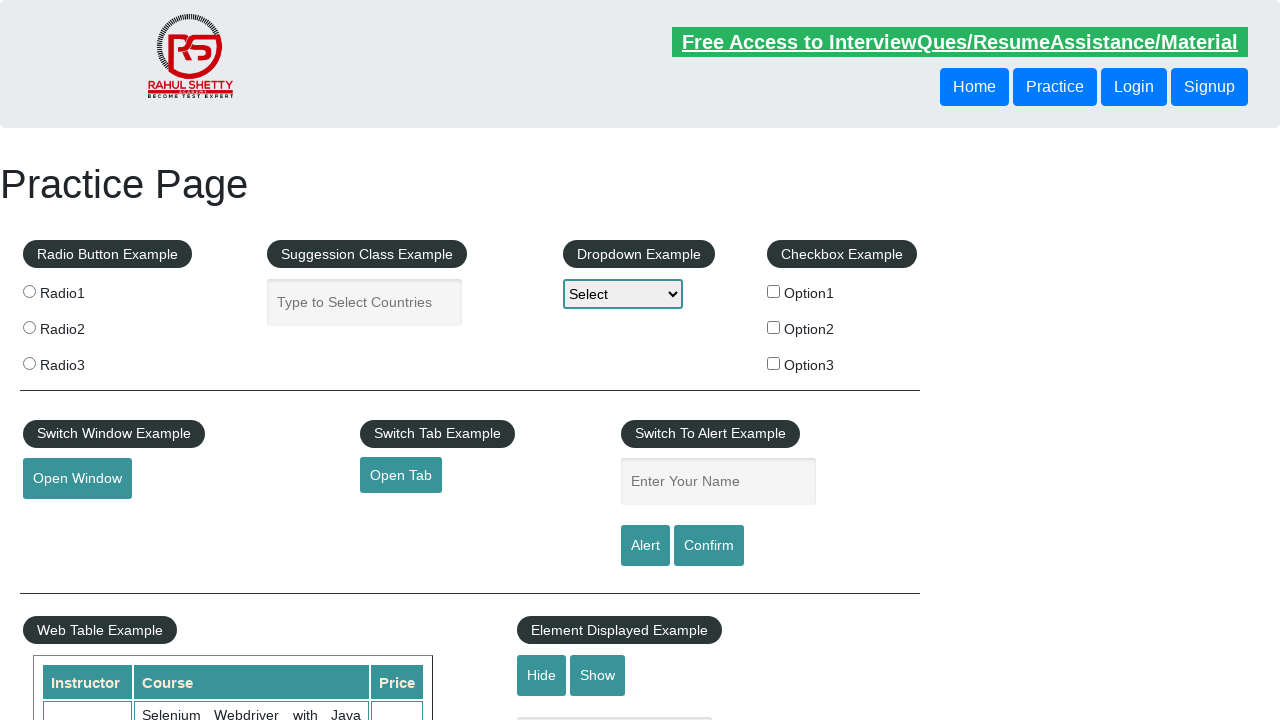

Extracted row 5: Jack (Engineer) from Pune, Amount: 32
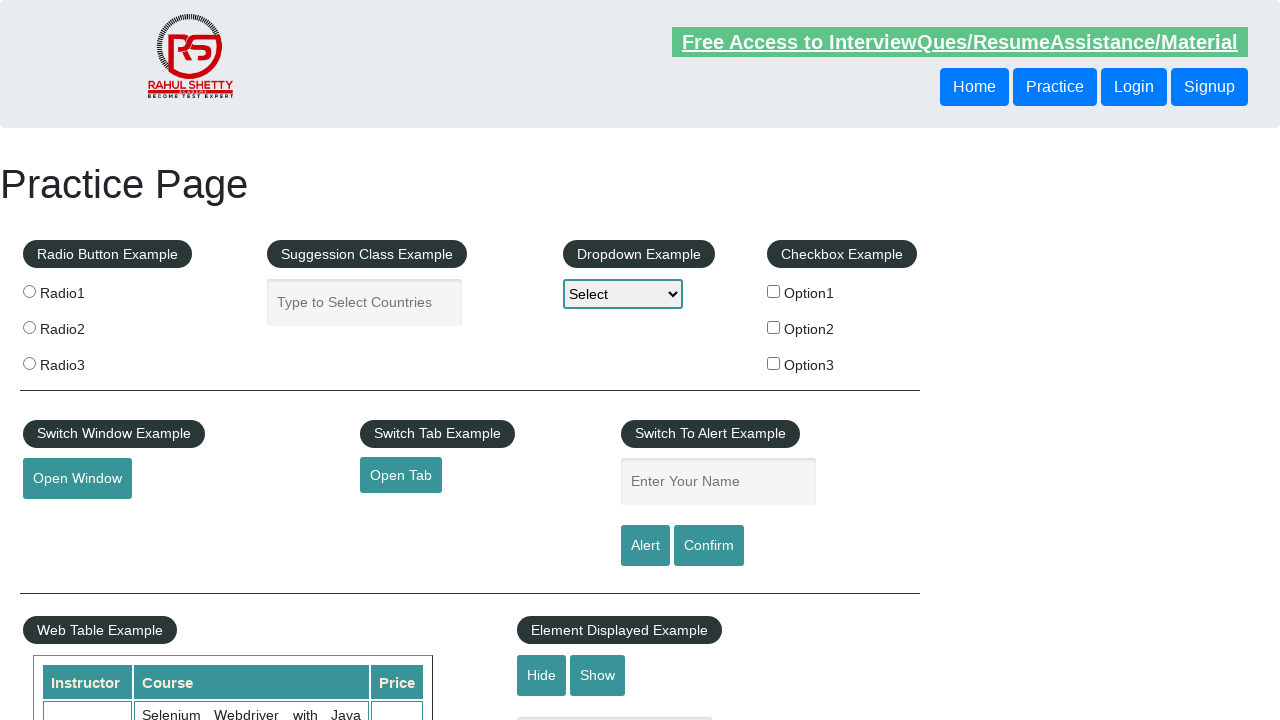

Extracted row 6: Joe (Postman) from Chennai, Amount: 46
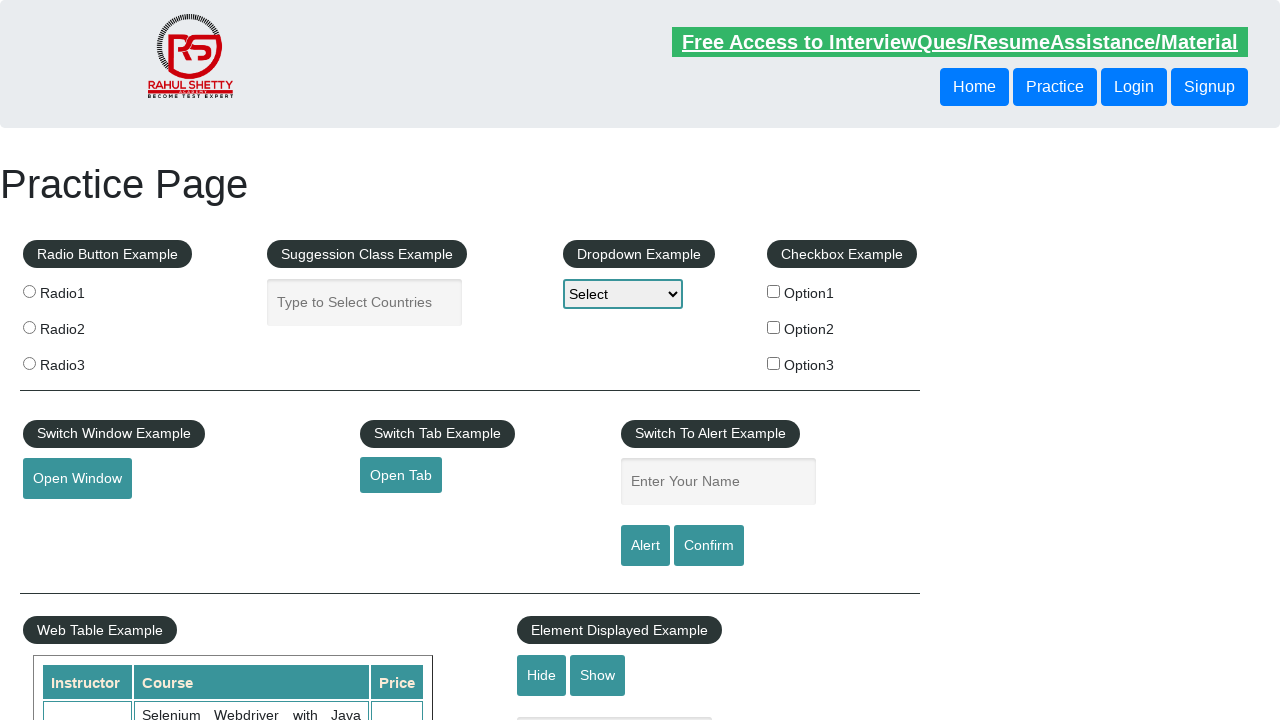

Extracted row 7: Raymond (Businessman) from Mumbai, Amount: 37
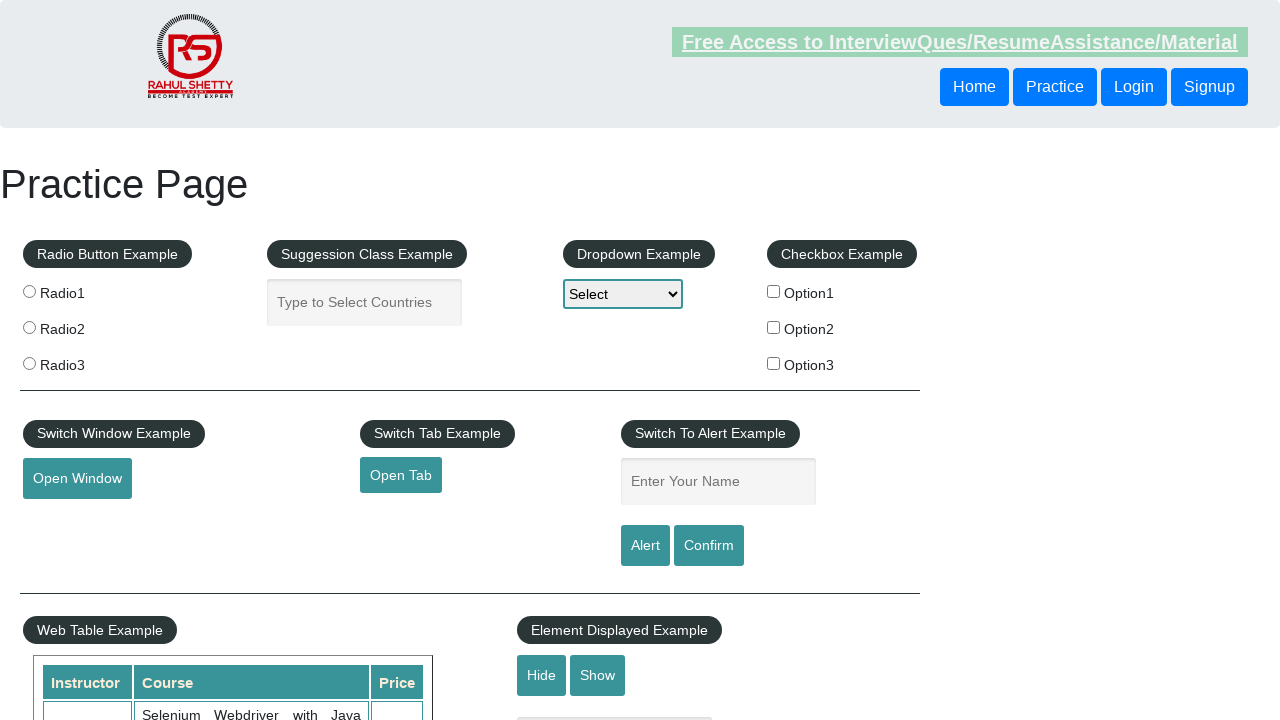

Extracted row 8: Ronaldo (Sportsman) from Chennai, Amount: 31
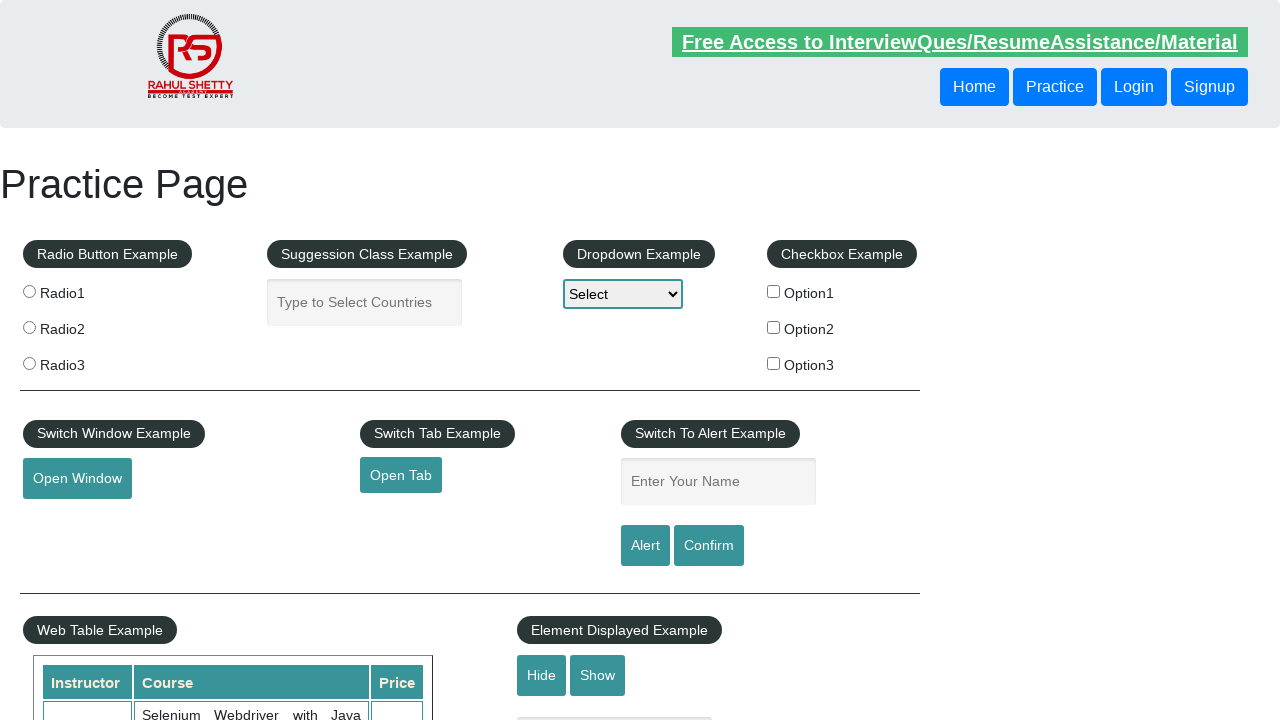

Extracted row 9: Smith (Cricketer) from Delhi, Amount: 33
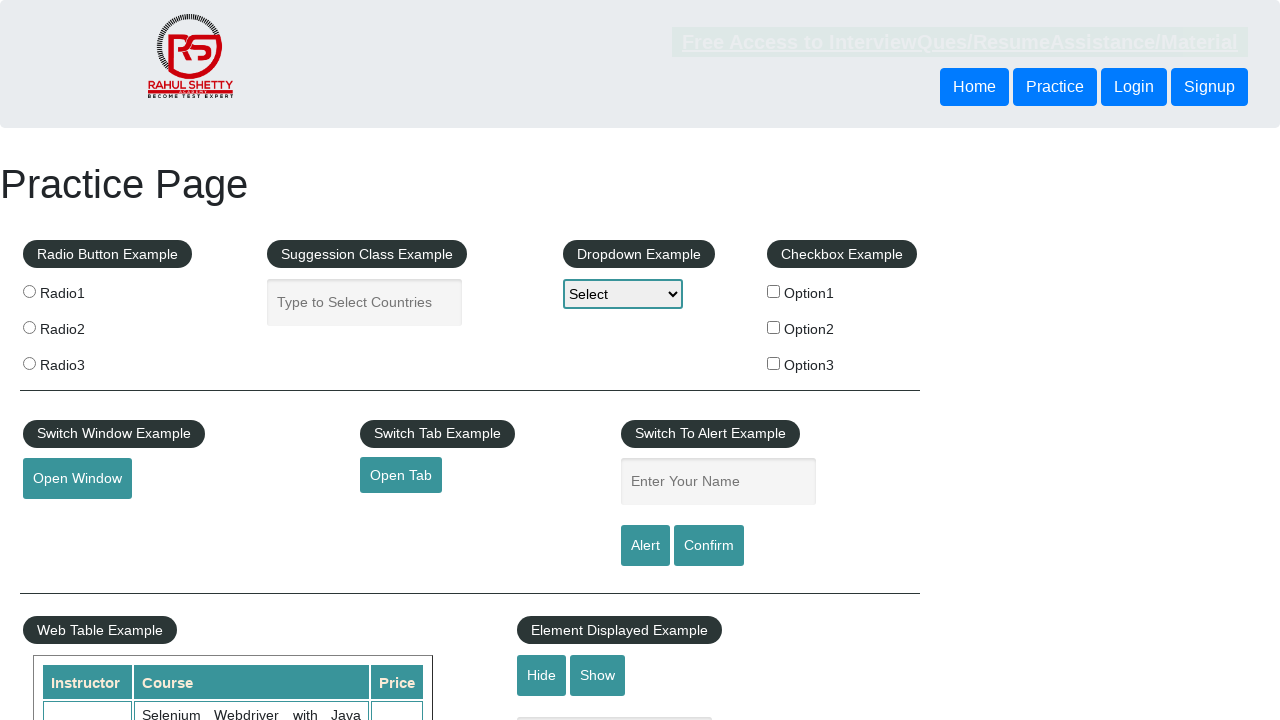

Filtered attendees from Chennai: found 4 attendees
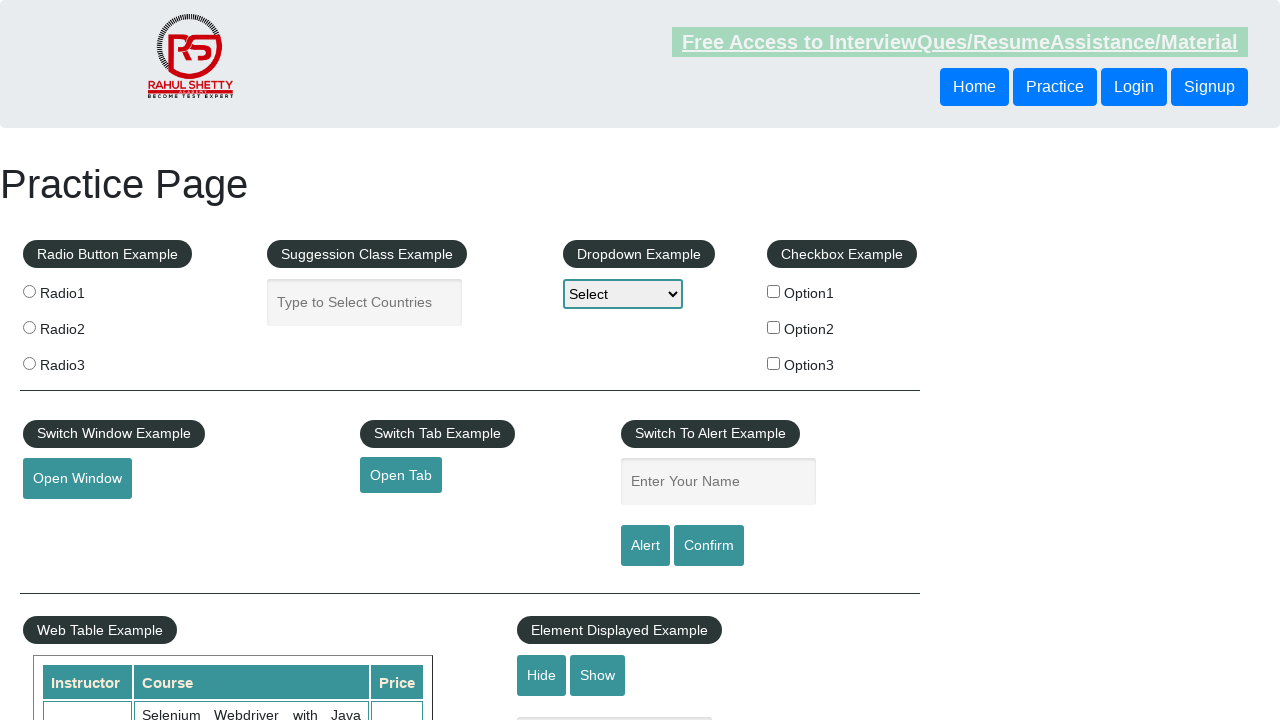

Validated that Chennai has exactly 4 attendees - assertion passed
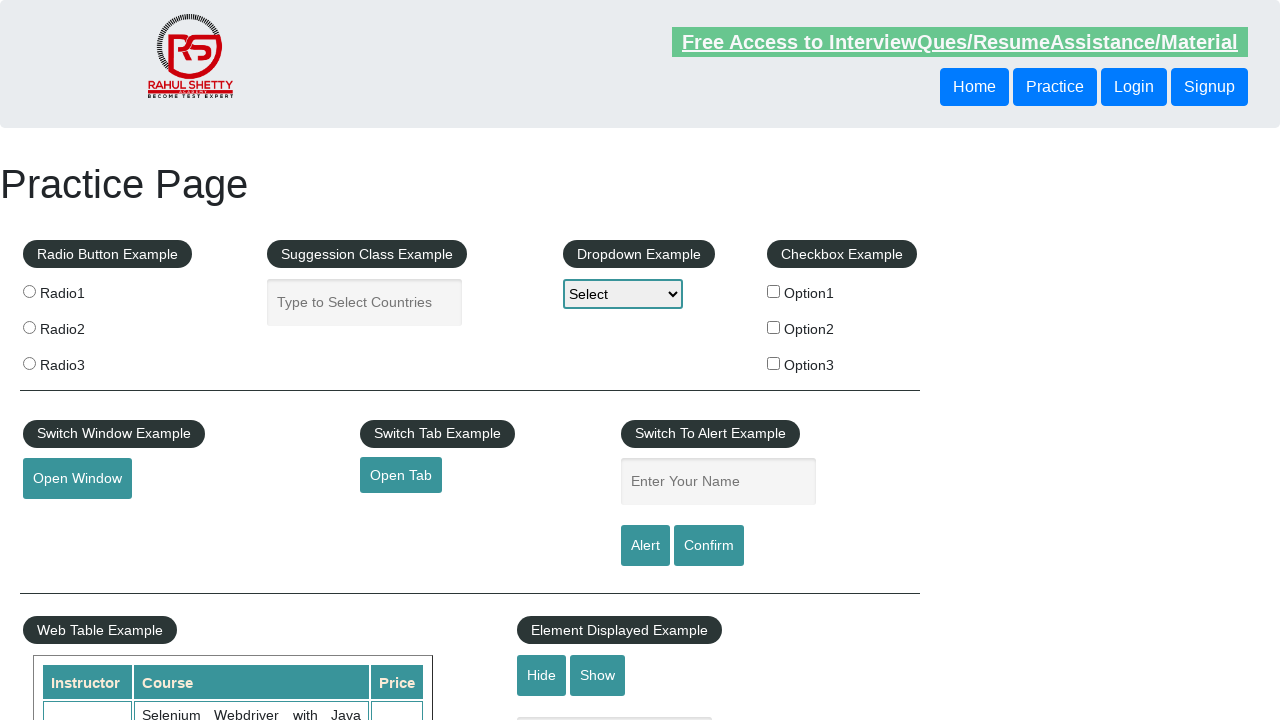

Defined expected roles: {'Businessman', 'Postman', 'Cricketer', 'Sportsman', 'Receptionist', 'Engineer', 'Mechanic', 'Manager'}
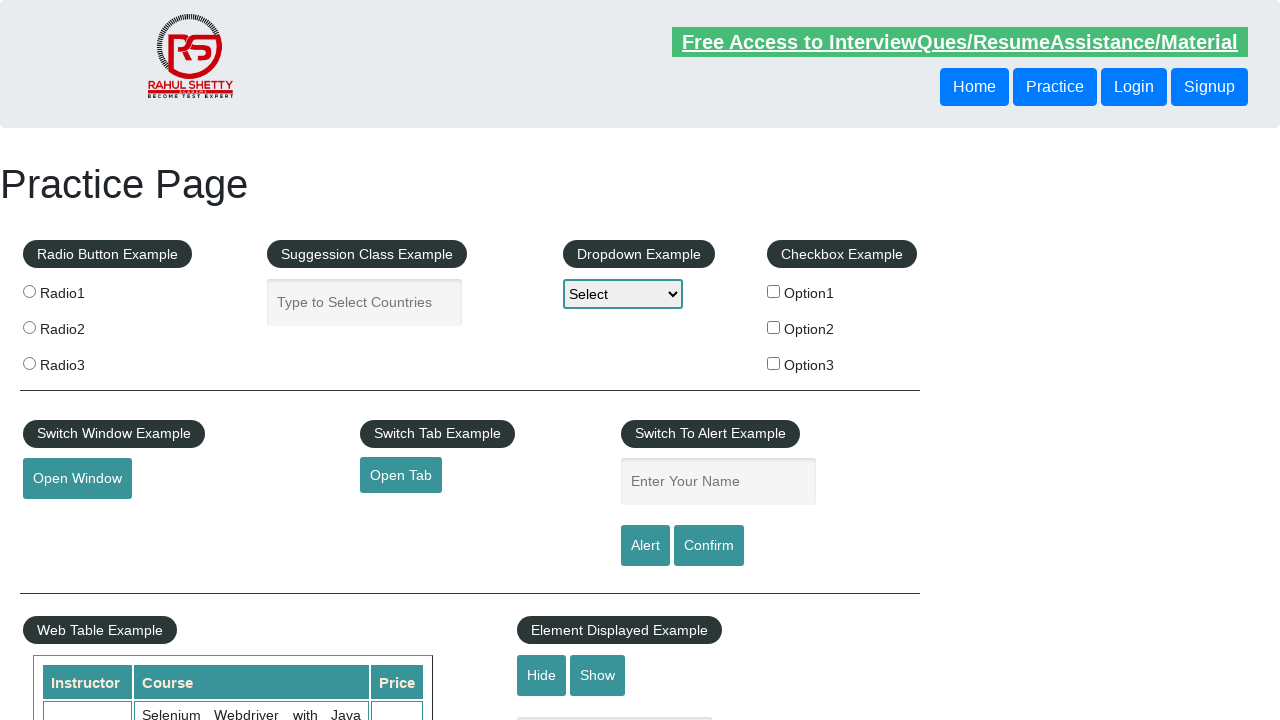

Found 8 unique roles in table: {'Businessman', 'Postman', 'Receptionist', 'Sportsman', 'Cricketer', 'Engineer', 'Mechanic', 'Manager'}
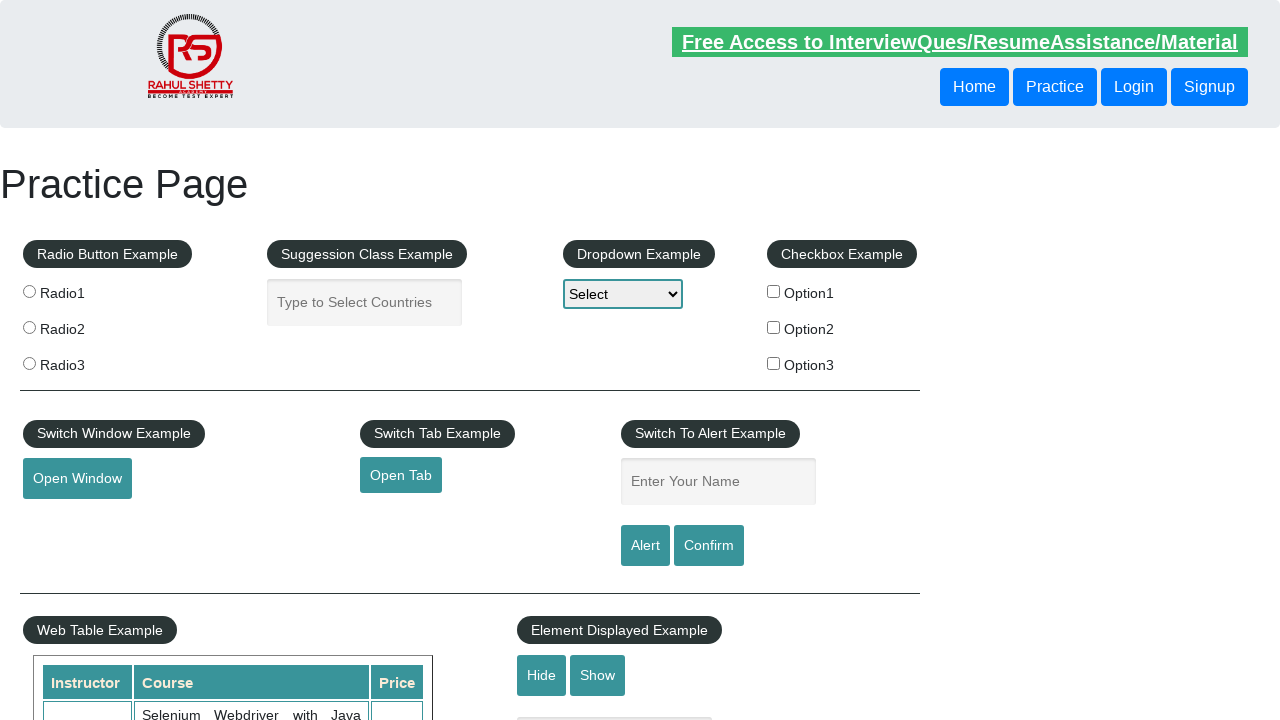

Validated that all roles match expected types - assertion passed
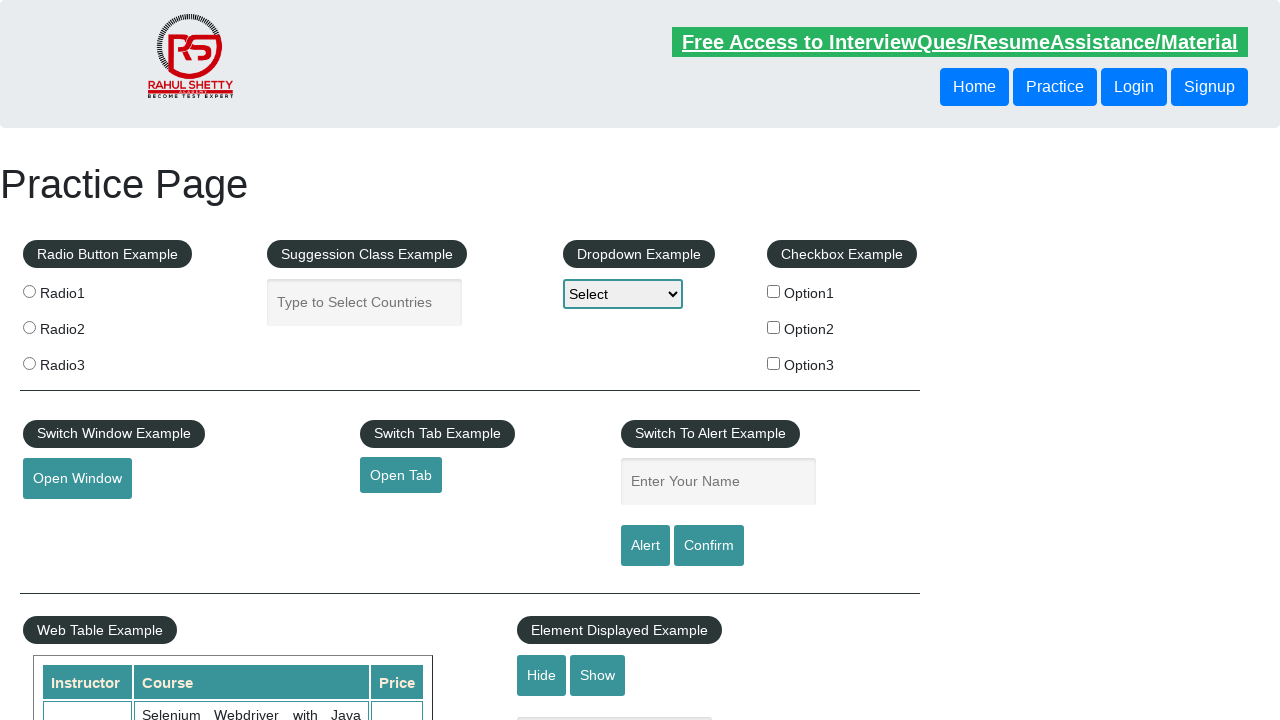

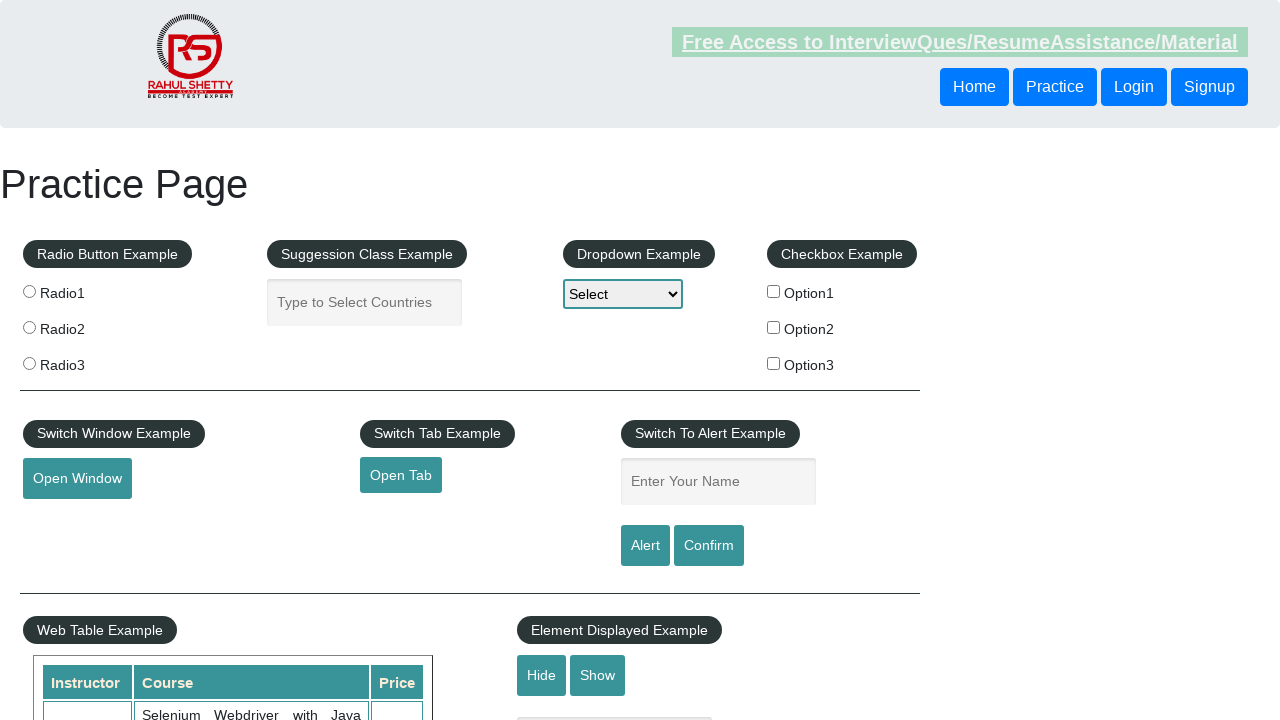